Tests JavaScript alert functionality by clicking the first button and accepting the alert dialog

Starting URL: https://the-internet.herokuapp.com/javascript_alerts

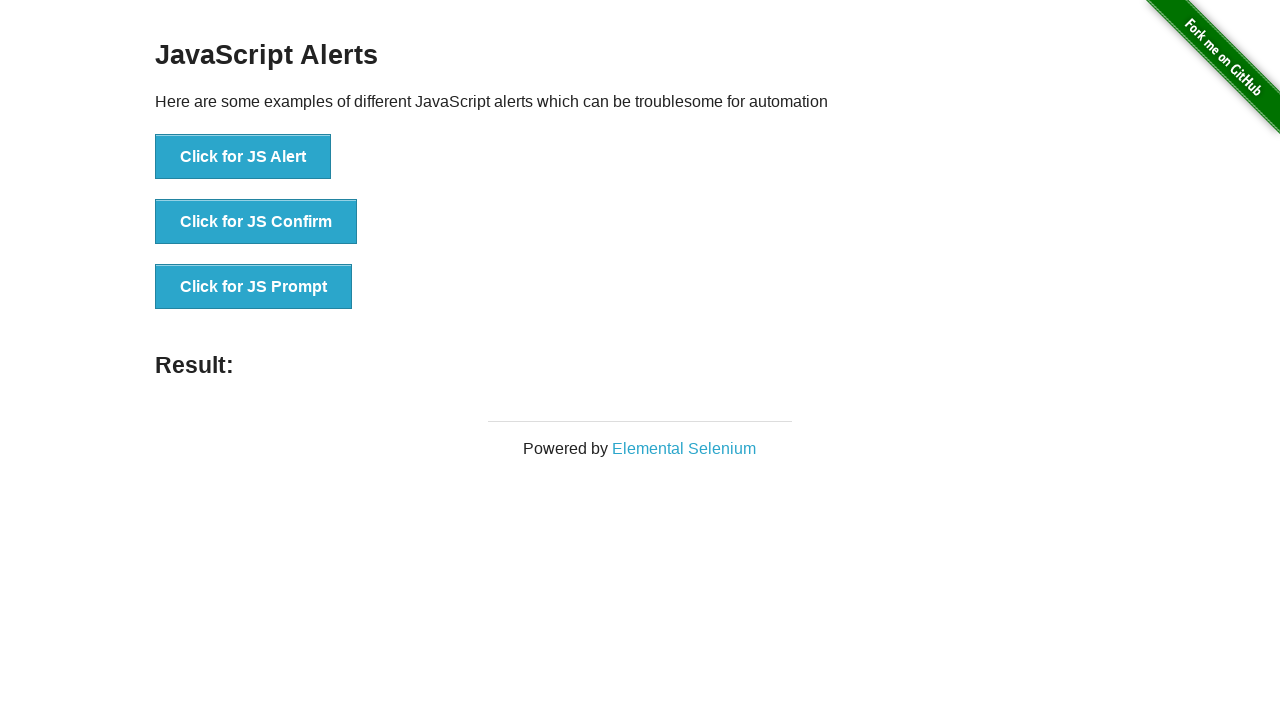

Clicked the first alert button at (243, 157) on button[onclick='jsAlert()']
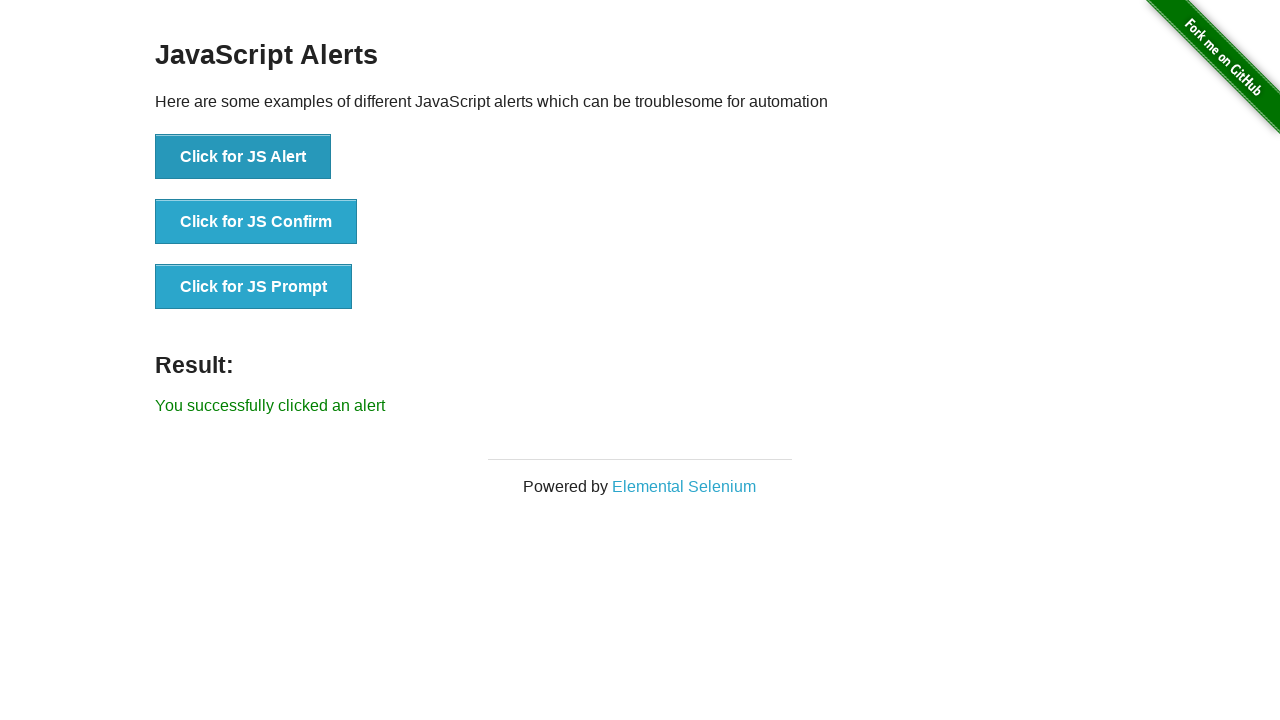

Set up dialog handler to accept alert
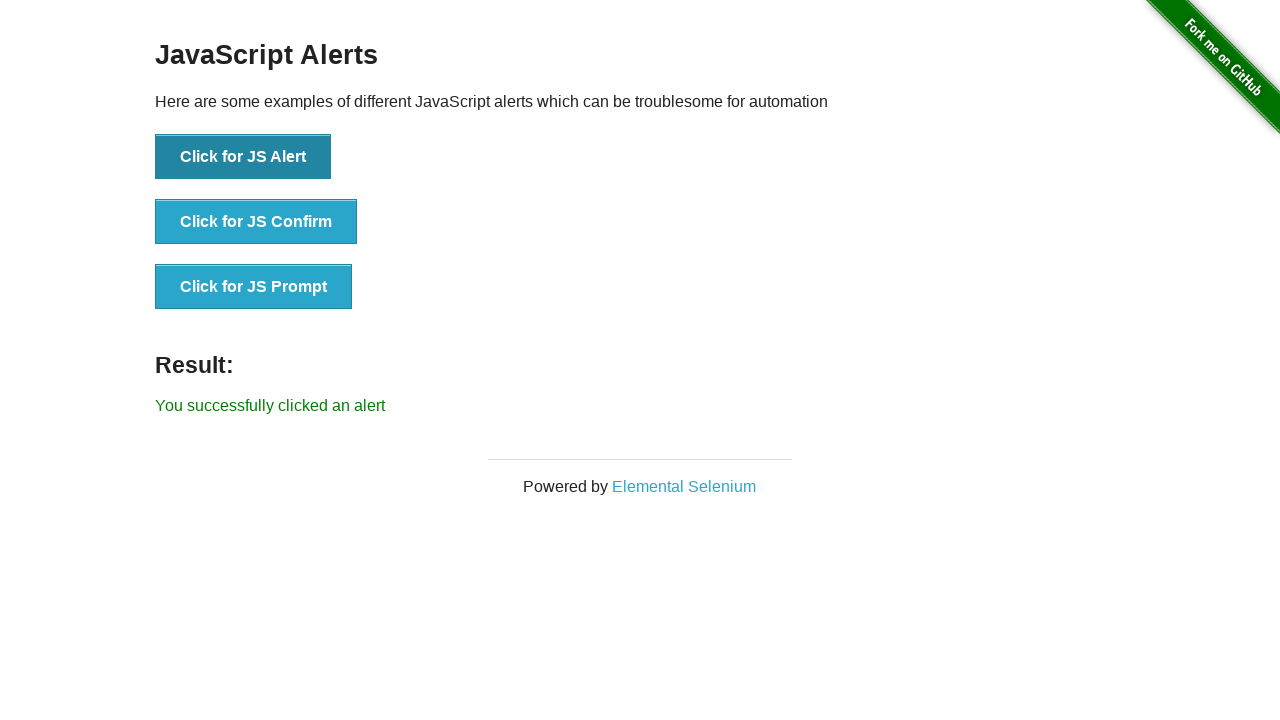

Retrieved result message text
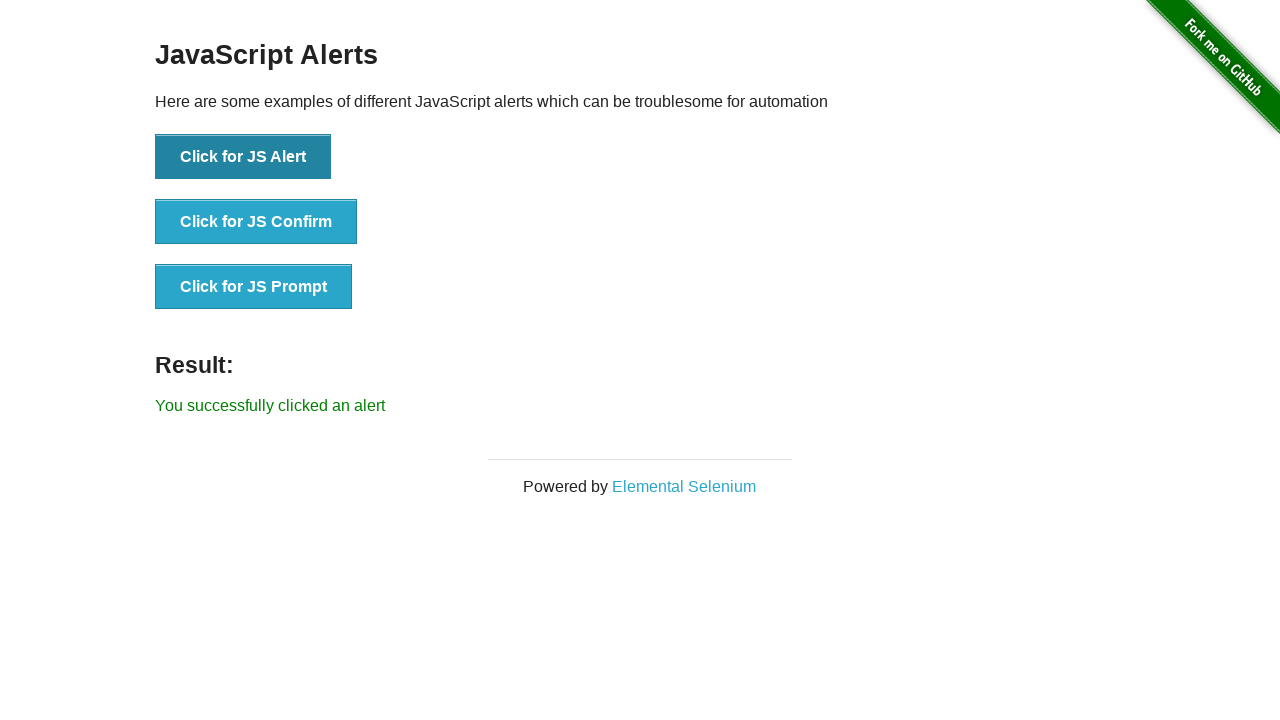

Verified that alert was successfully accepted with correct result message
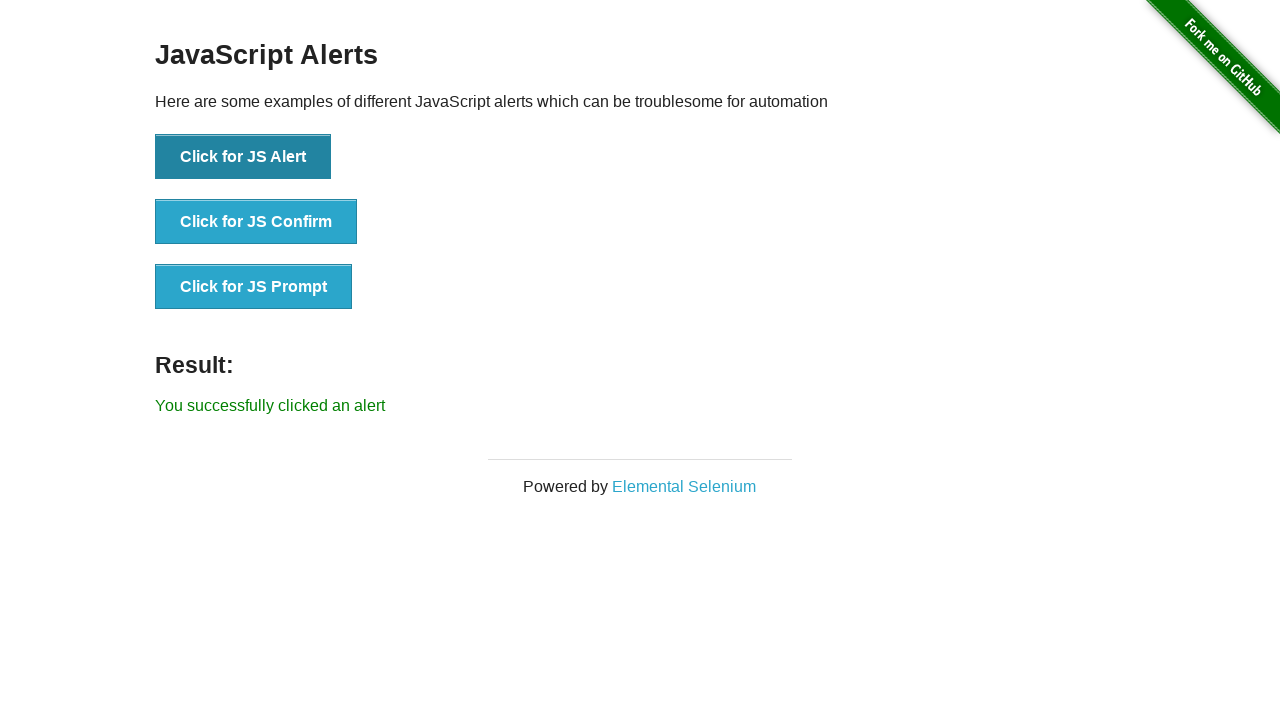

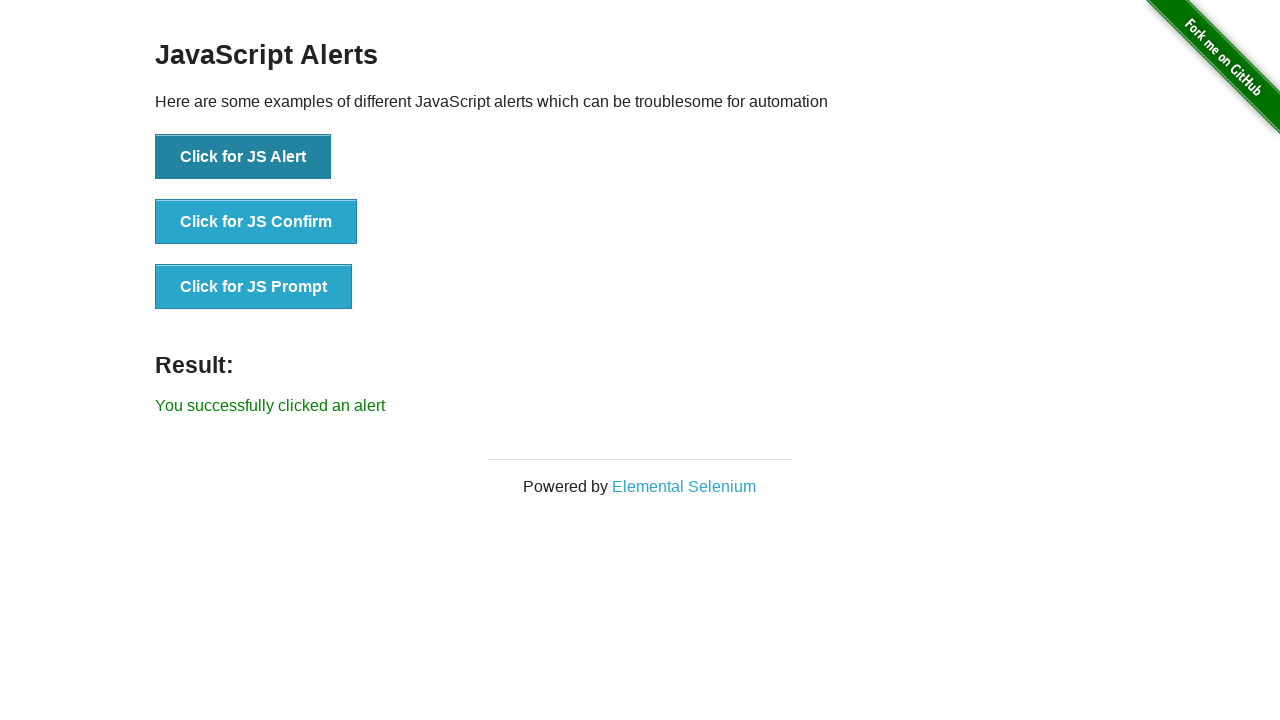